Navigates to the TATA corporate website homepage and verifies it loads successfully.

Starting URL: https://www.tata.com

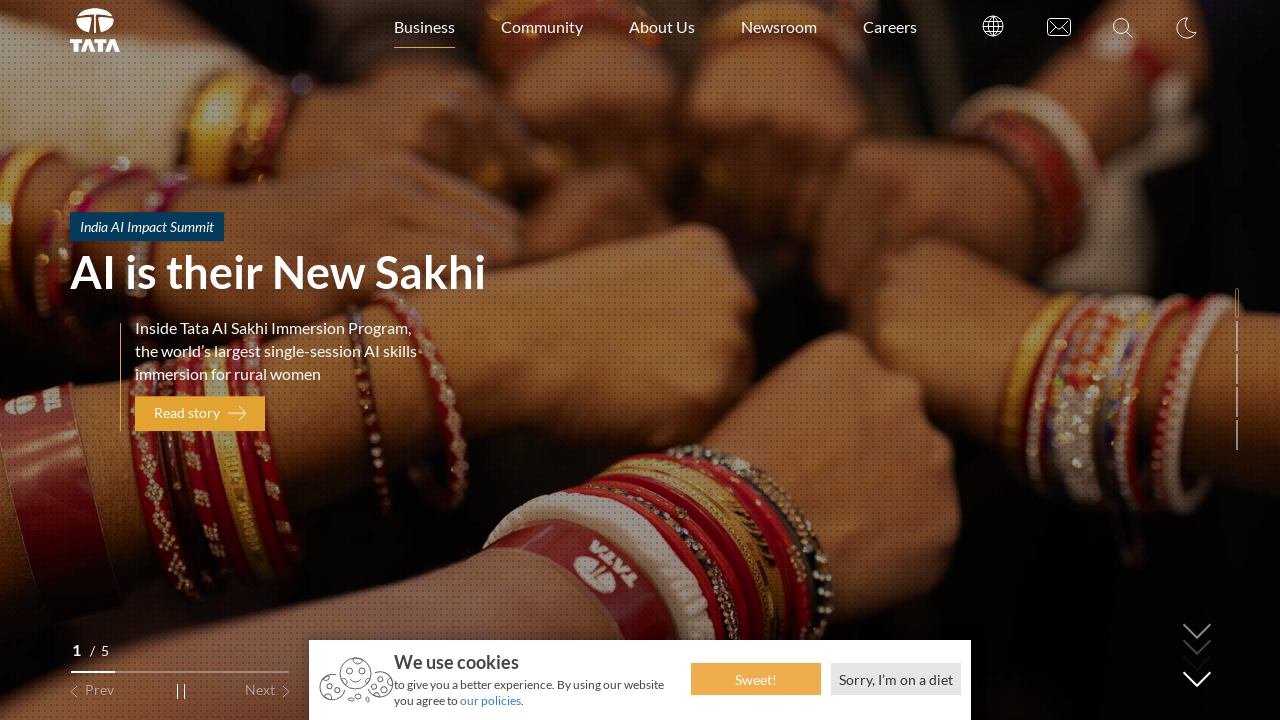

Waited for TATA corporate website homepage to load (domcontentloaded)
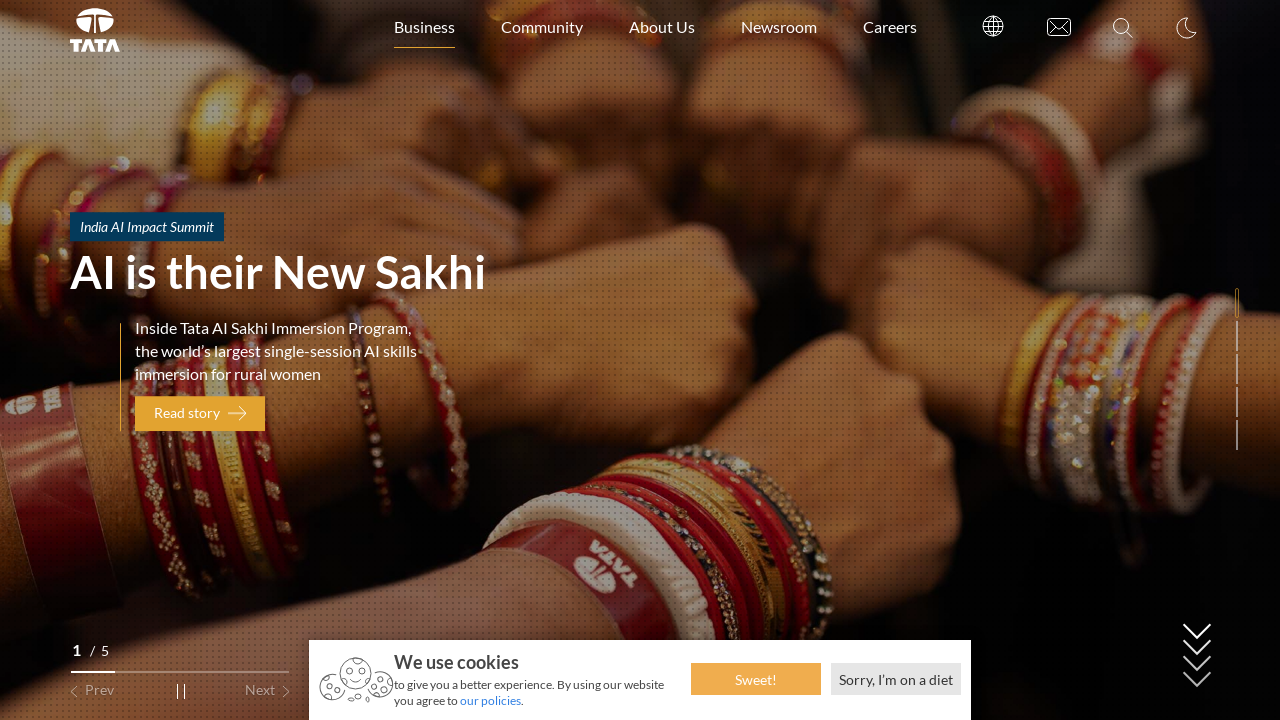

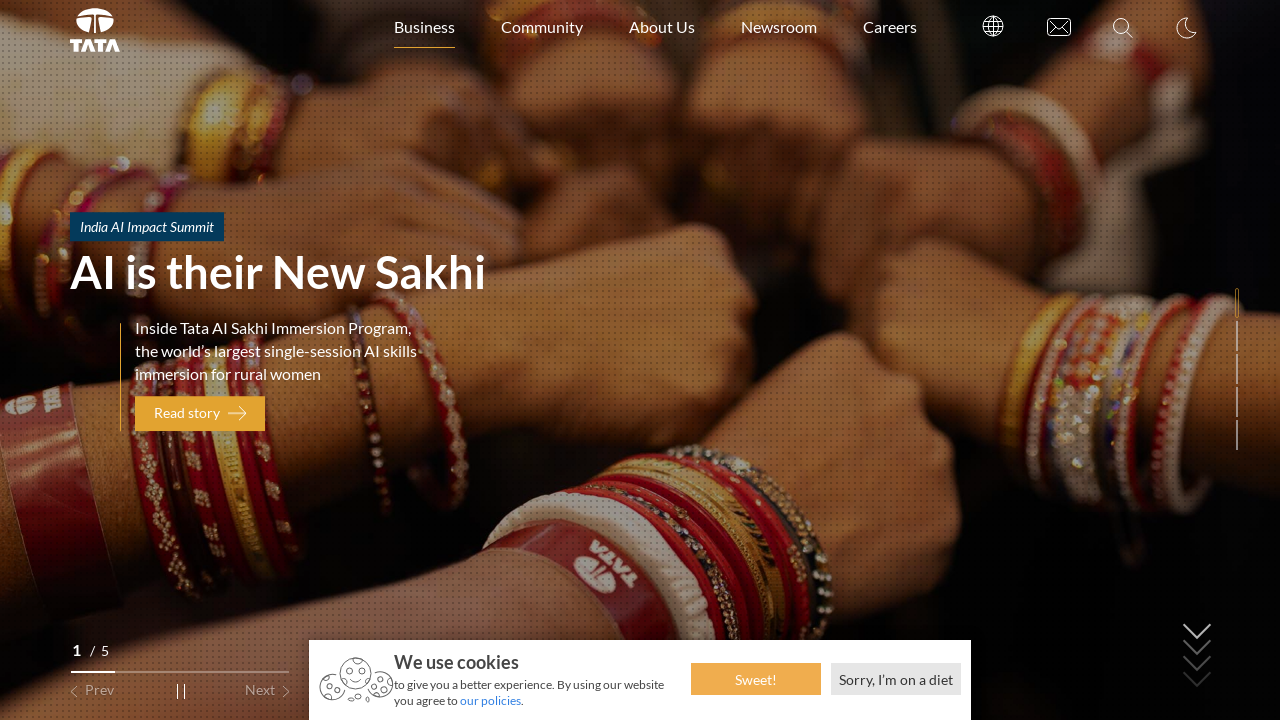